Tests closing the entry ad modal window and verifying it's no longer visible

Starting URL: https://the-internet.herokuapp.com/

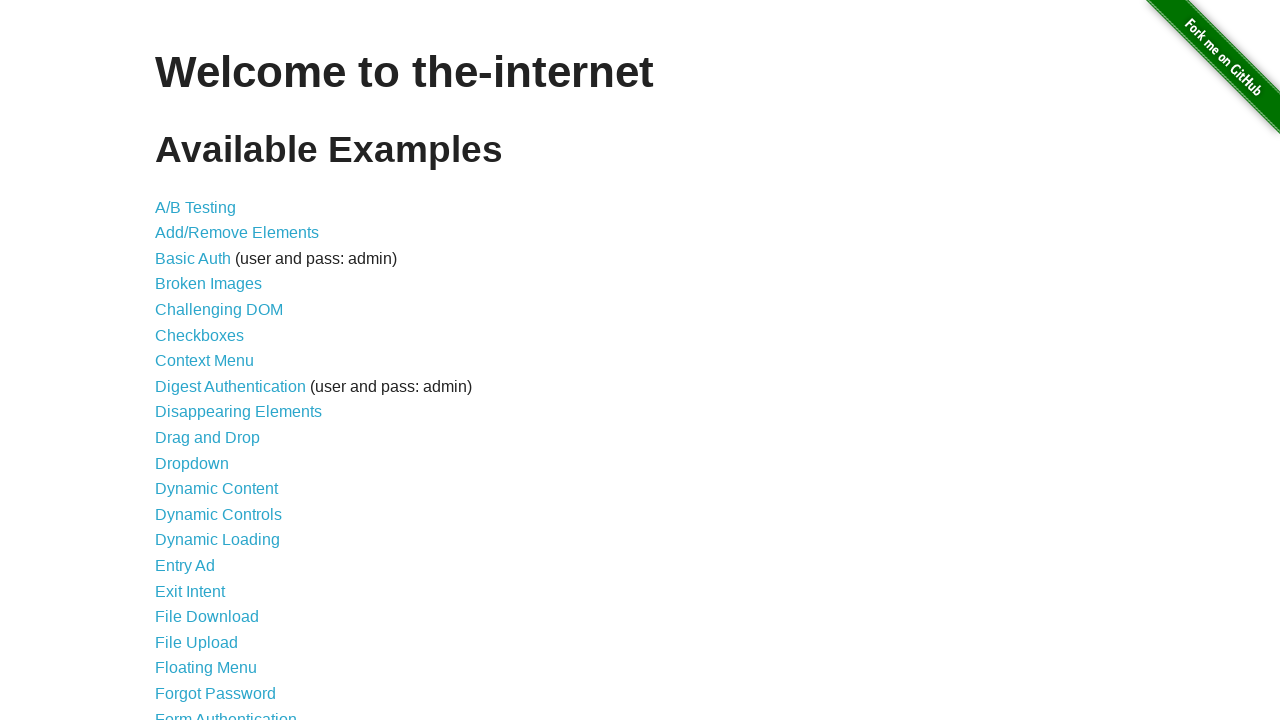

Clicked on Entry Ad link to navigate to the entry ad page at (185, 566) on internal:role=link[name="Entry Ad"i]
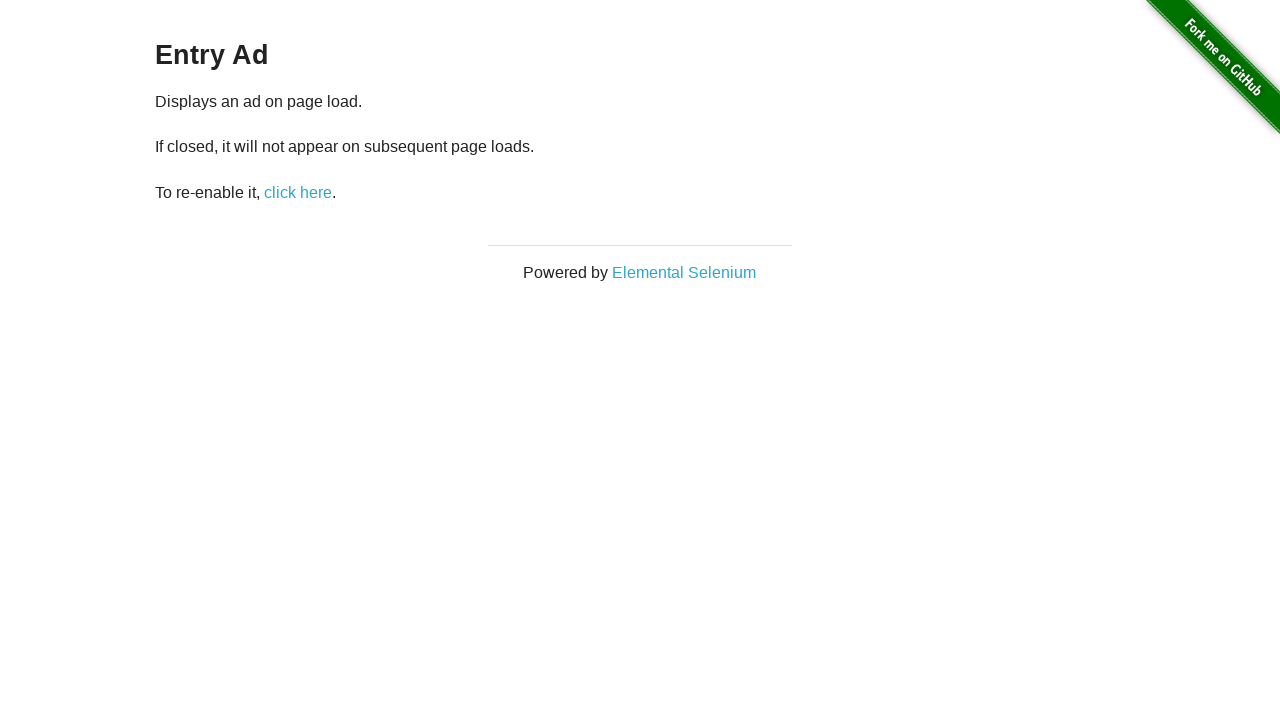

Clicked Close button to dismiss the entry ad modal at (640, 527) on internal:text="Close"s
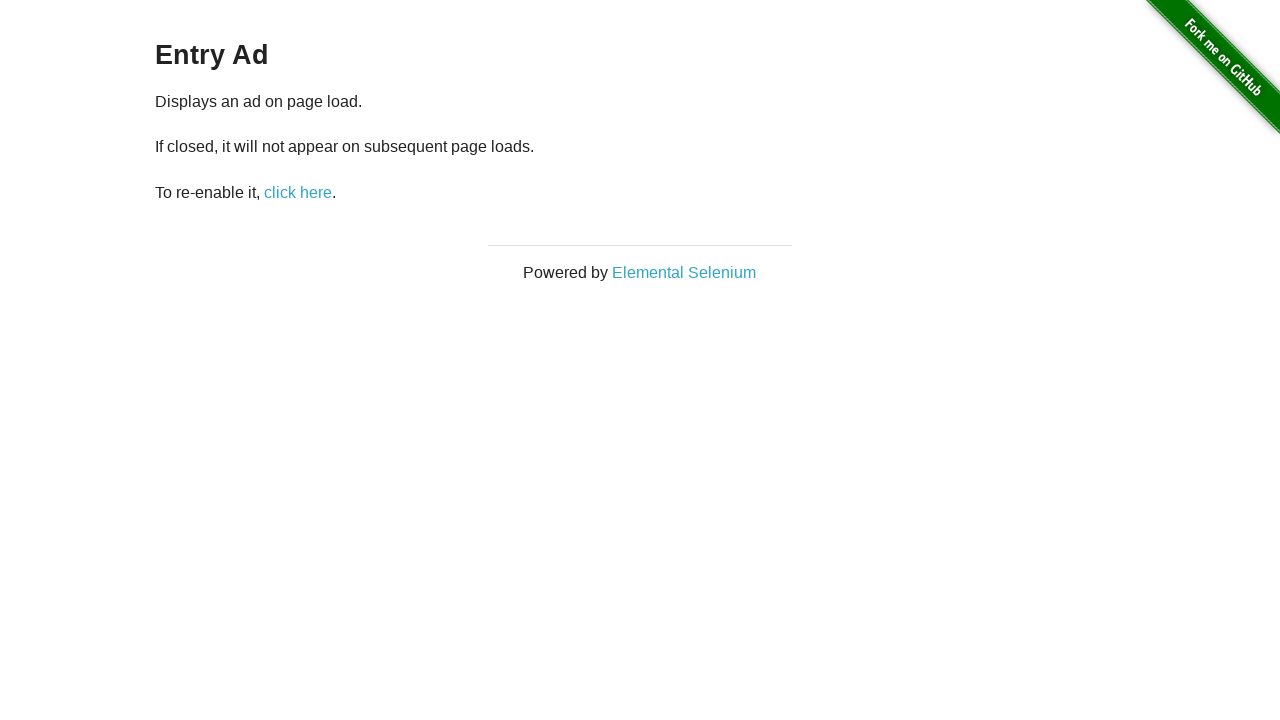

Verified that the modal heading 'This is a modal window' is no longer visible
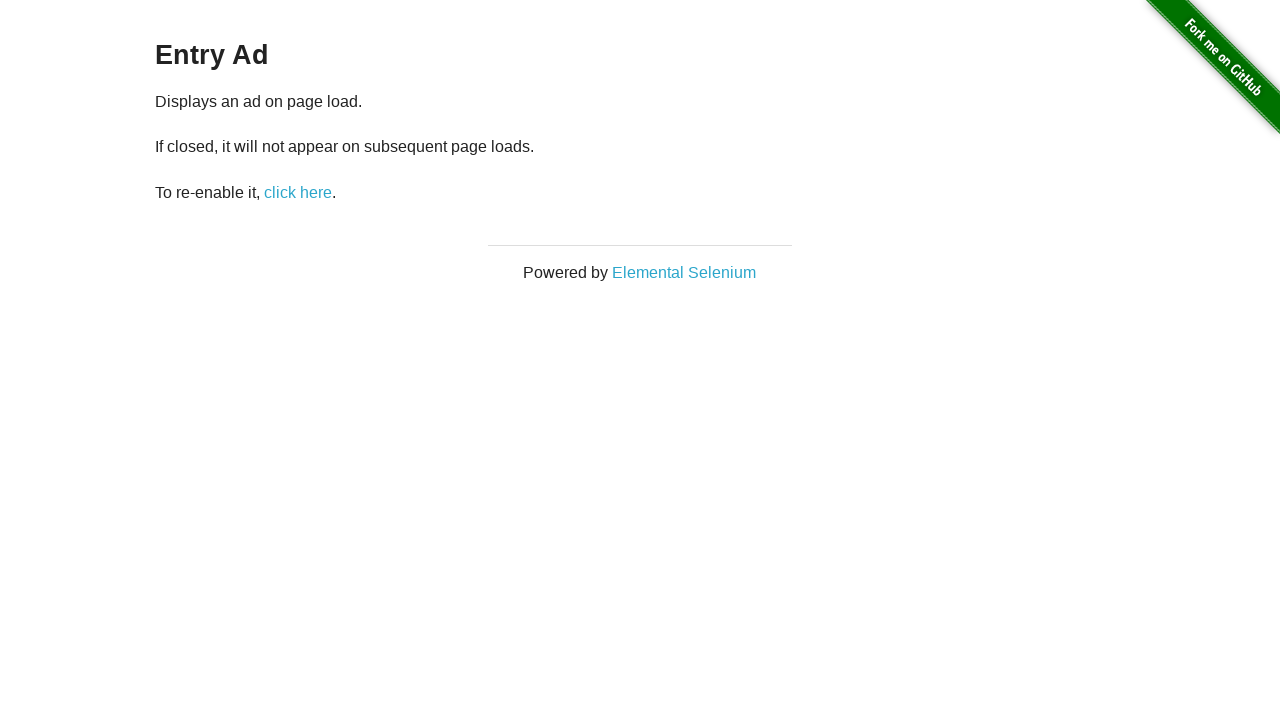

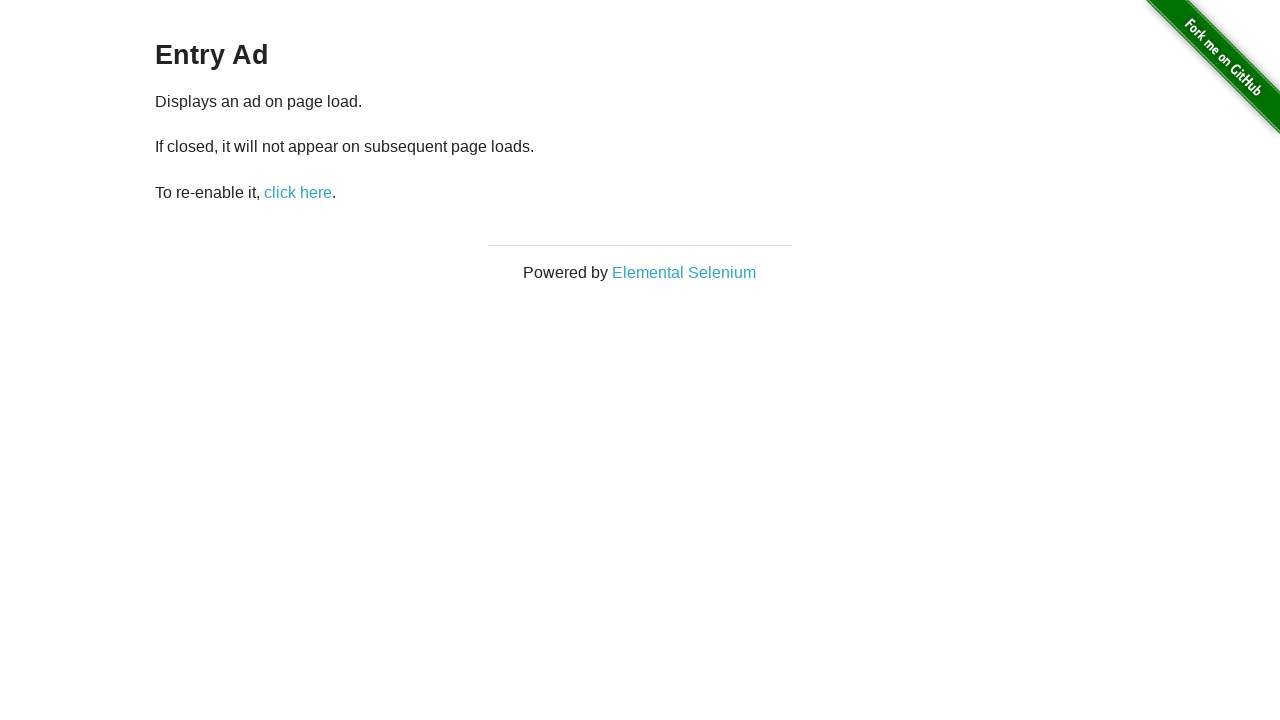